Tests opening a new tab by clicking the "New Tab" button, verifying content on the new tab, then returning to the original page and clicking on Elements

Starting URL: https://demoqa.com/browser-windows

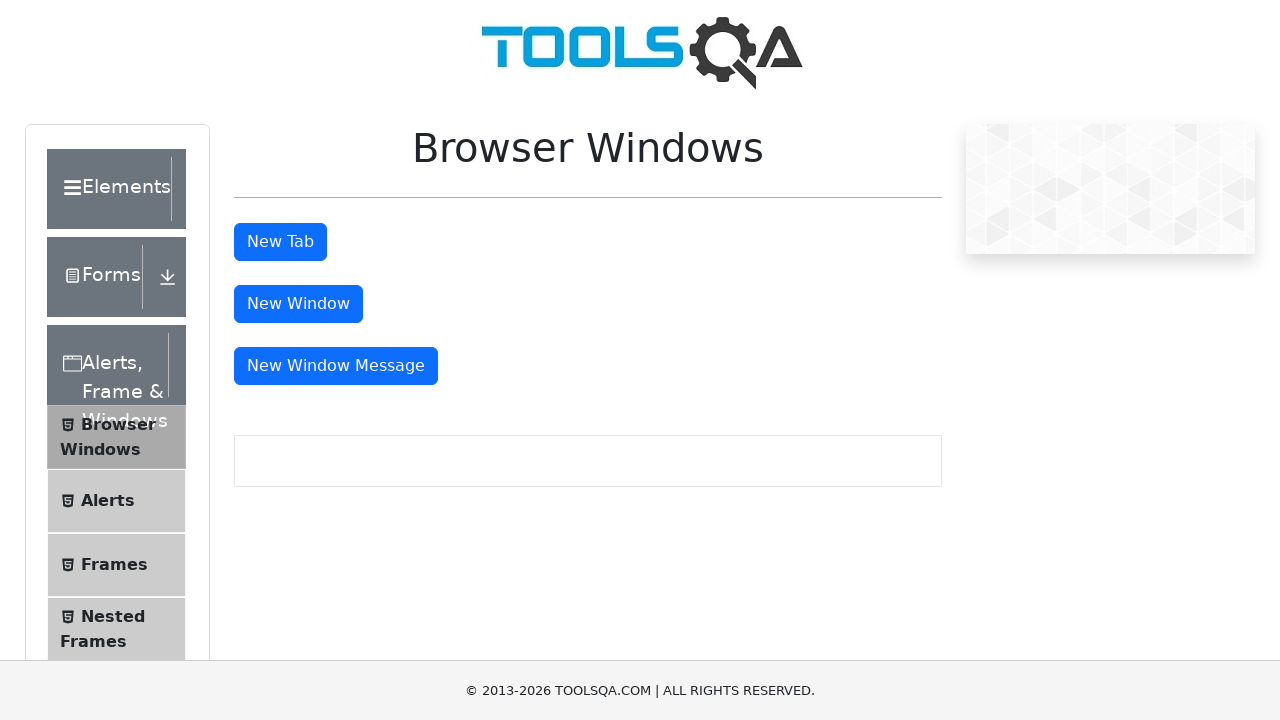

Located 'New Tab' button
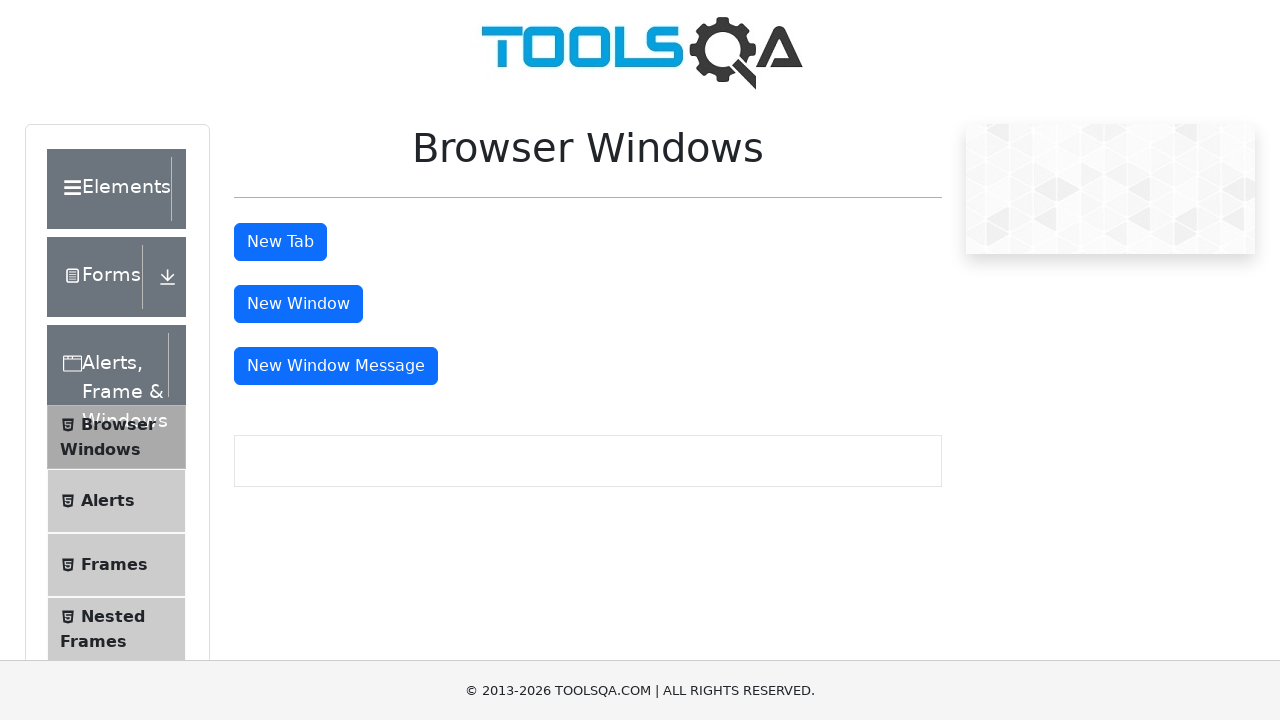

Clicked 'New Tab' button to open new tab at (280, 242) on internal:text="New Tab"i
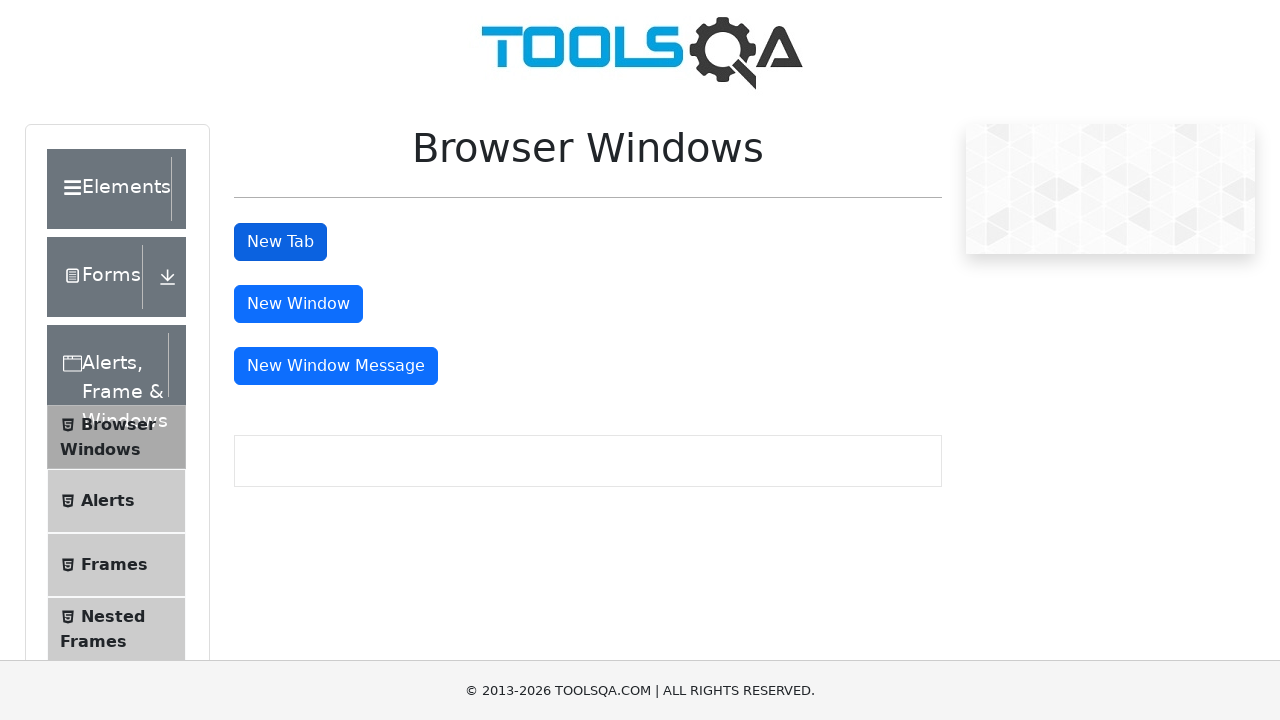

New tab page object obtained
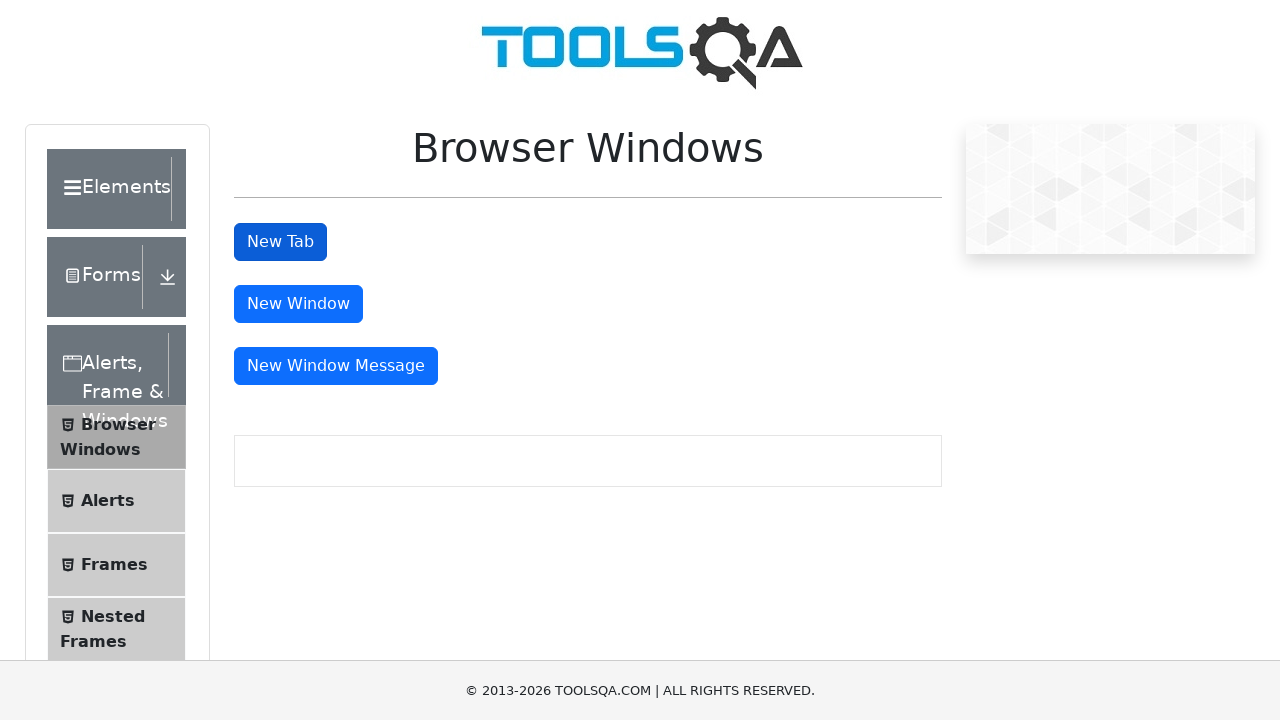

New tab page loaded completely
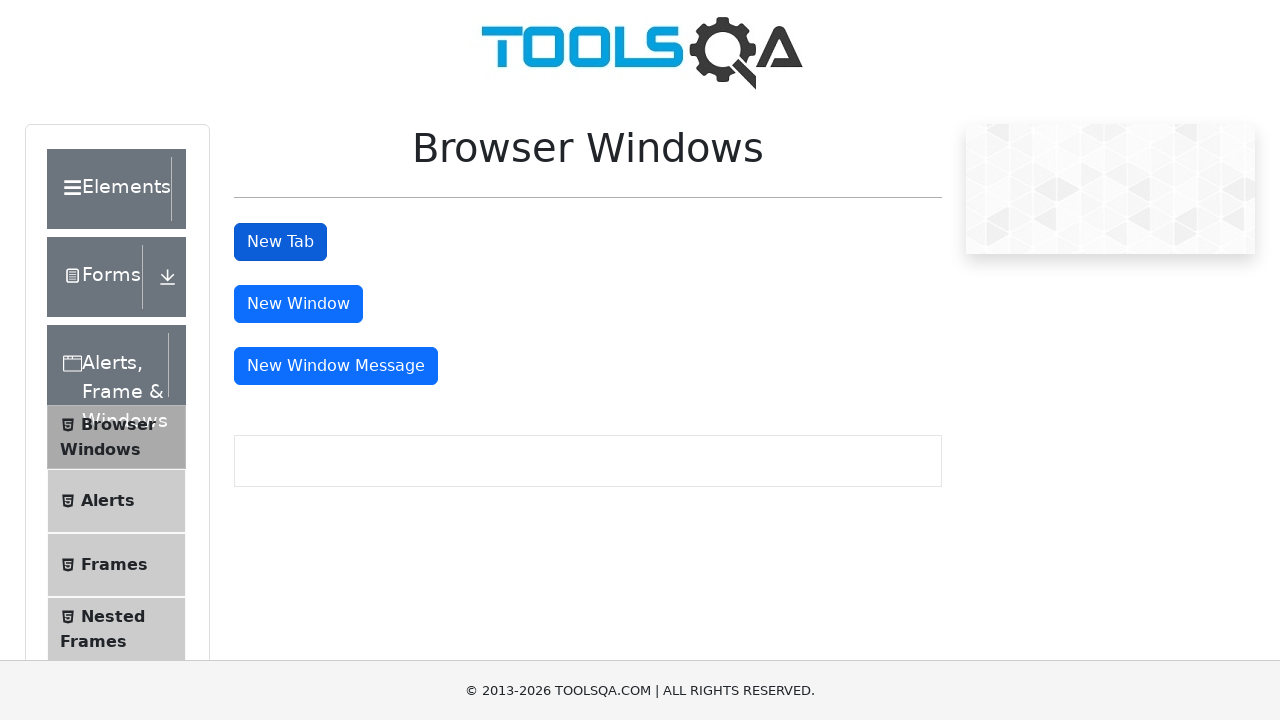

Located 'This is a sample page' text on new tab
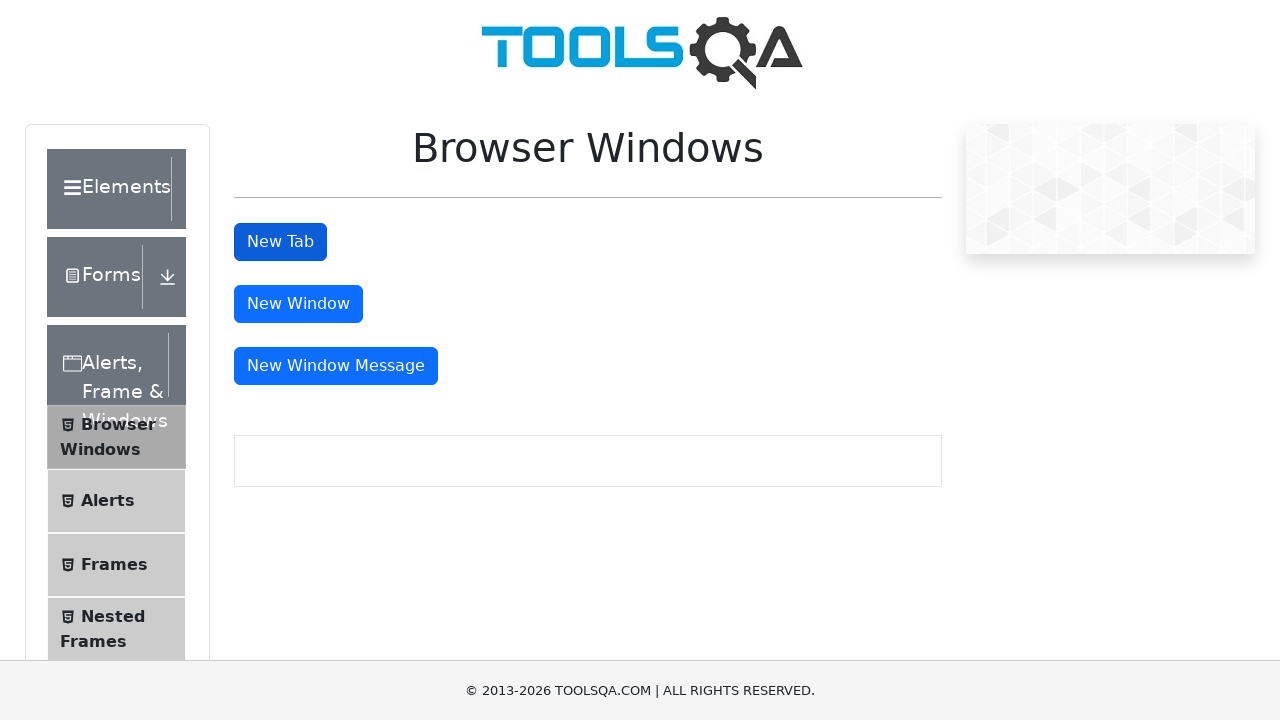

Verified 'This is a sample page' text is visible on new tab
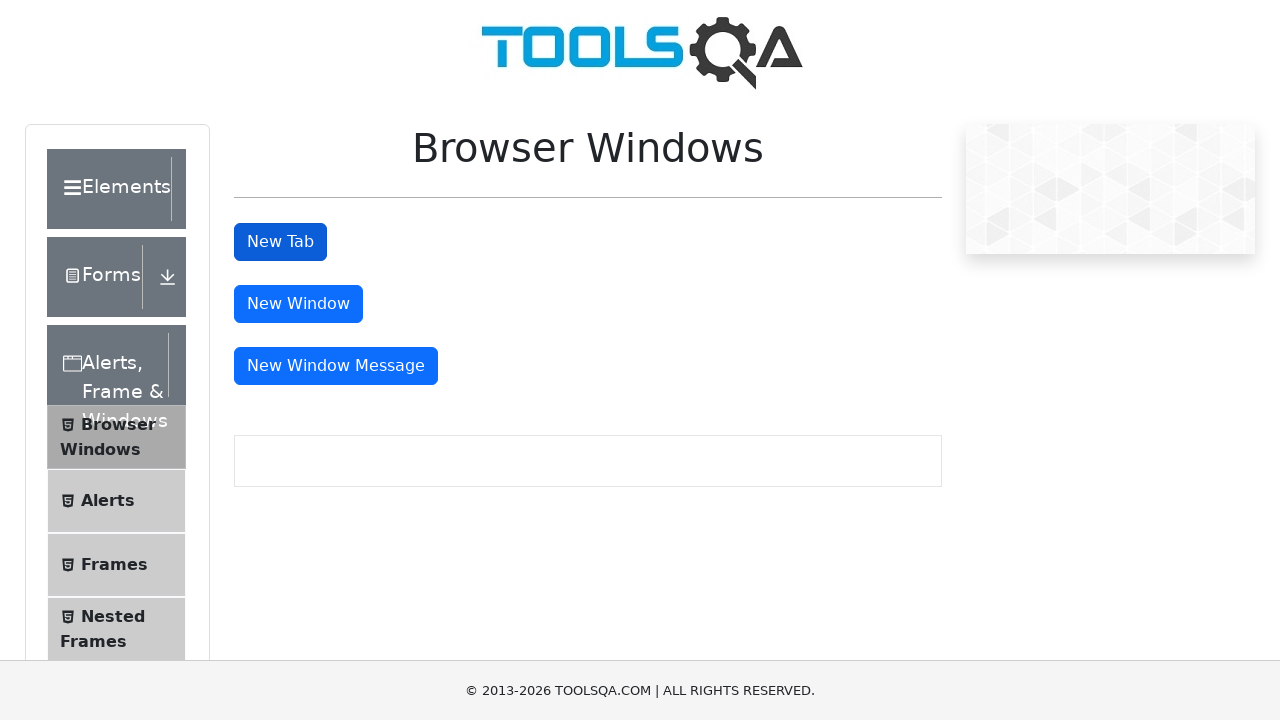

Brought original page to front
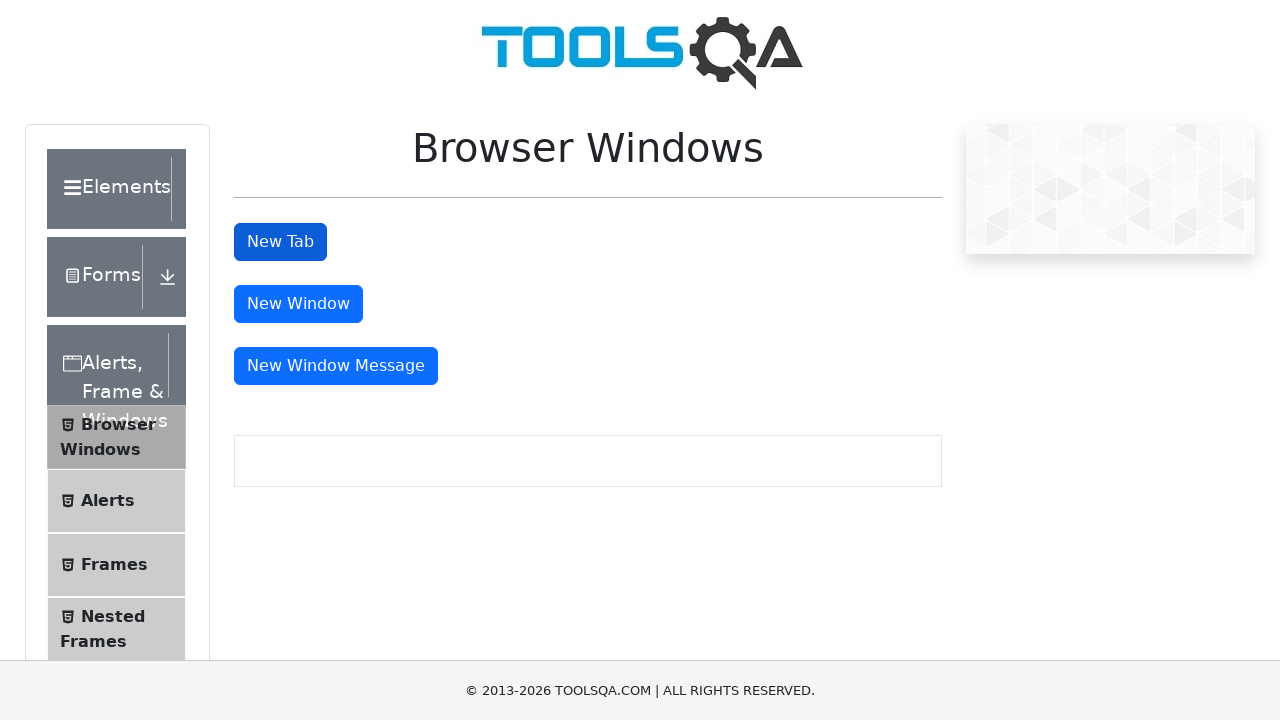

Clicked 'Elements' button on original page at (109, 189) on internal:text="Elements"i
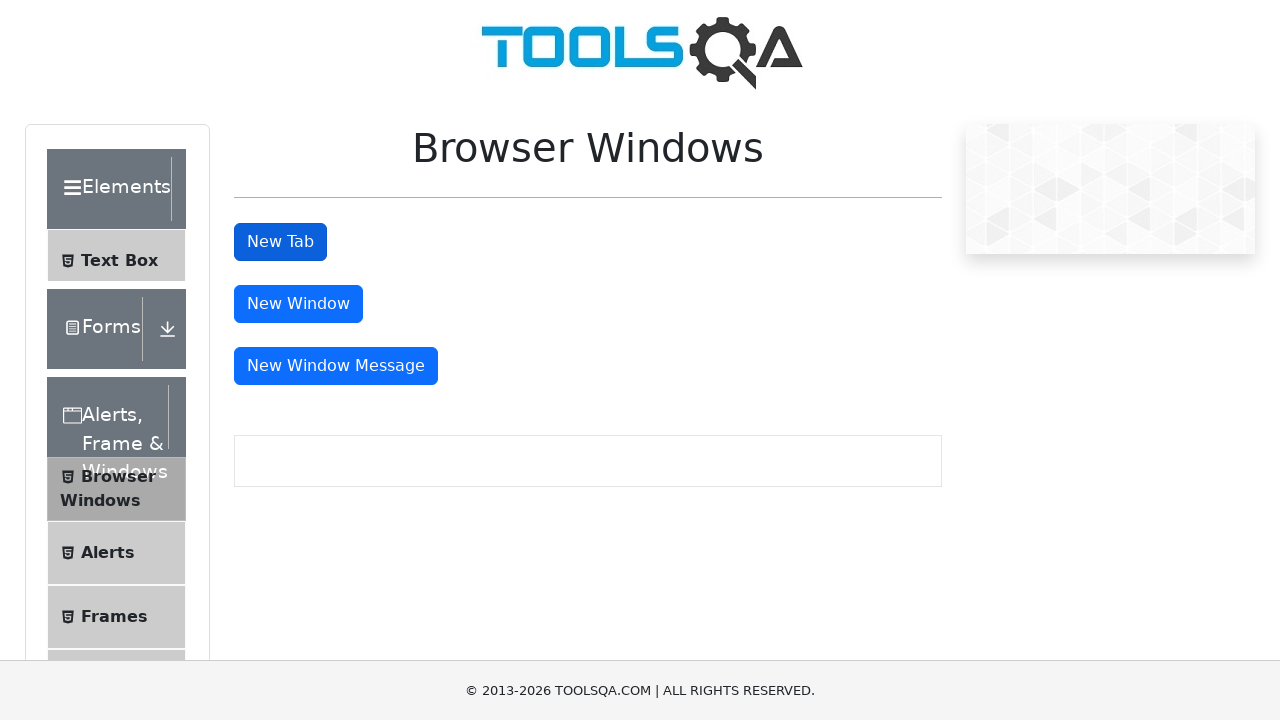

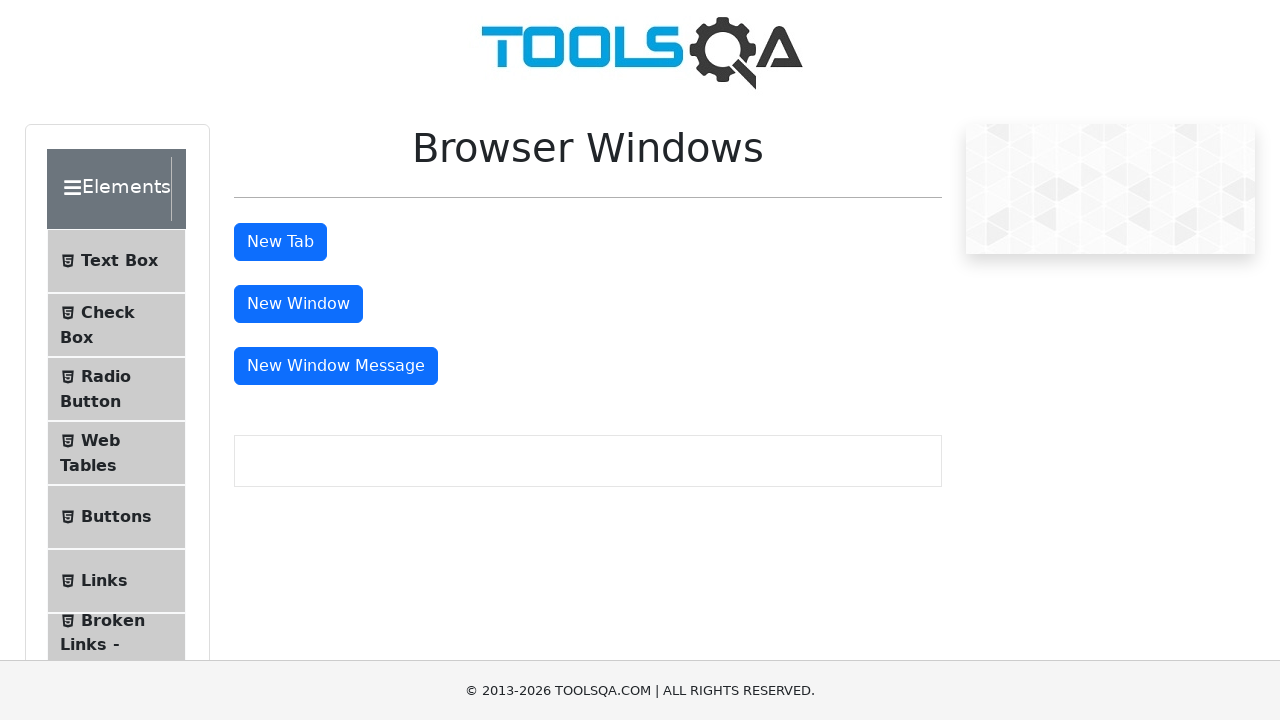